Tests correct form submission with empty email and phone number without dashes, verifies successful submission

Starting URL: https://ool-content.walshcollege.edu/CourseFiles/IT/IT414/MASTER/Week04/WI20-website-testing-sites/assignment/index.php

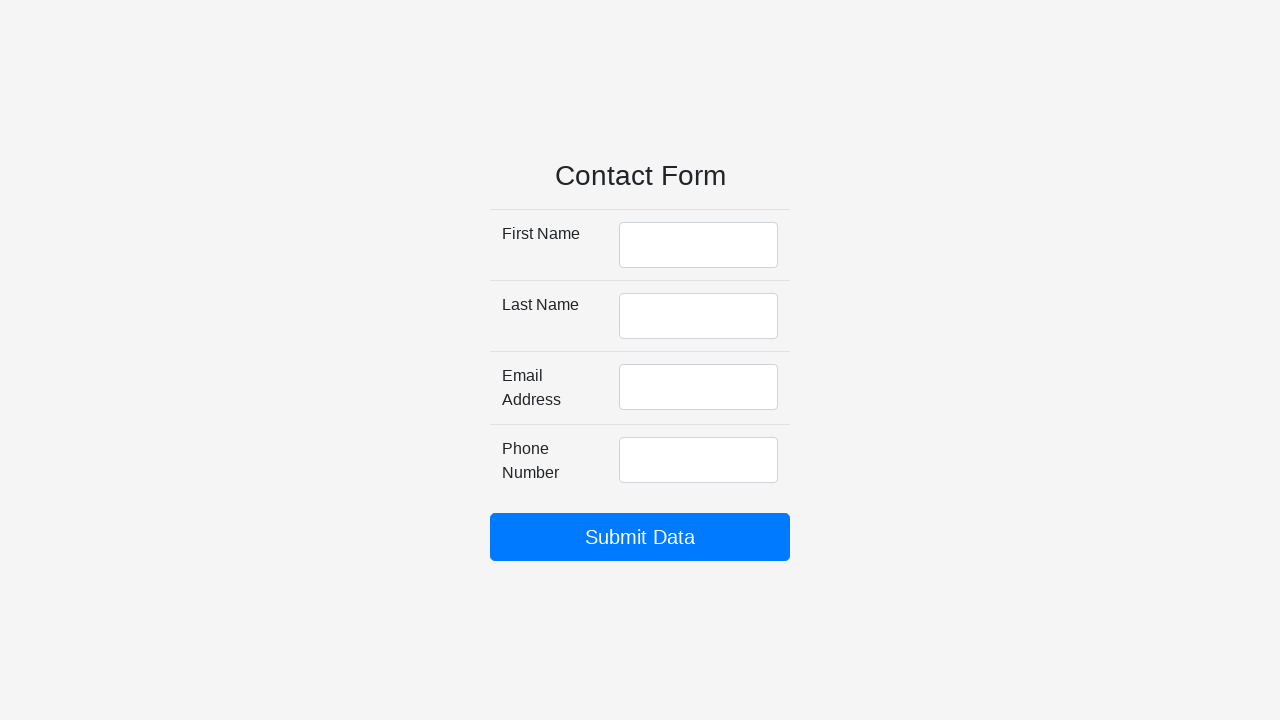

Filled first name field with 'Zachary' on #firstName
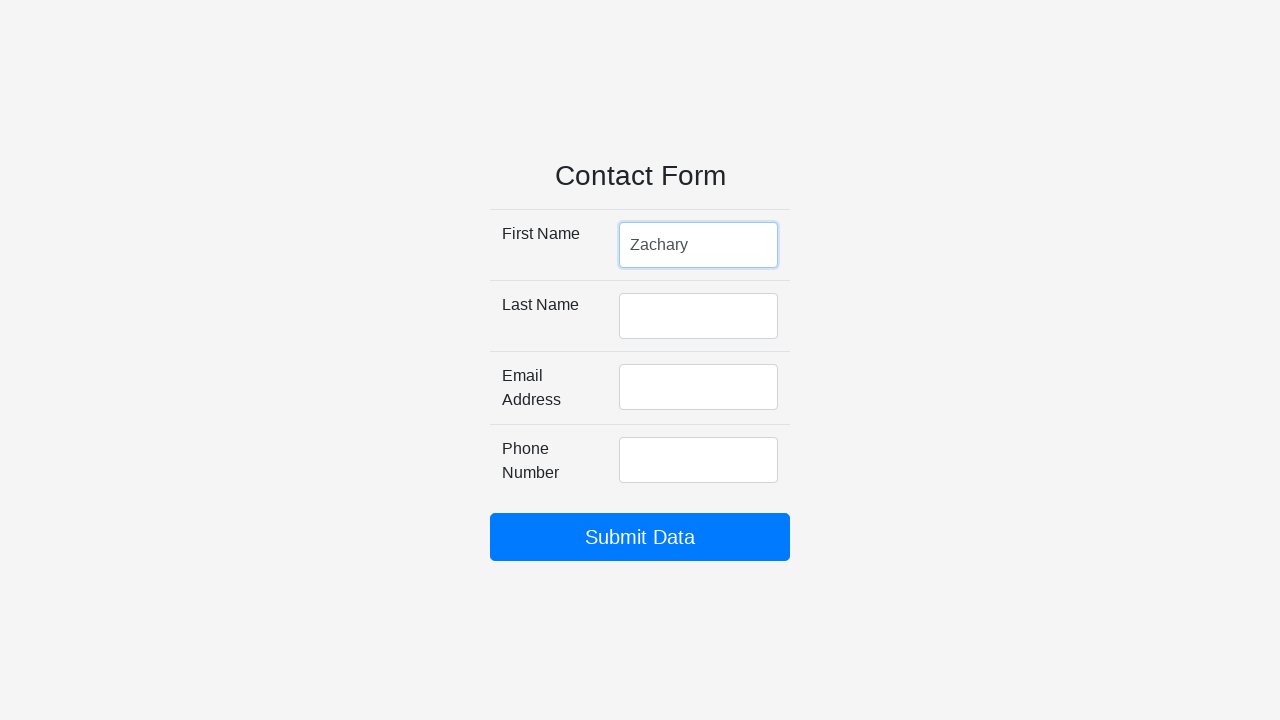

Filled last name field with 'Suidan' on #lastName
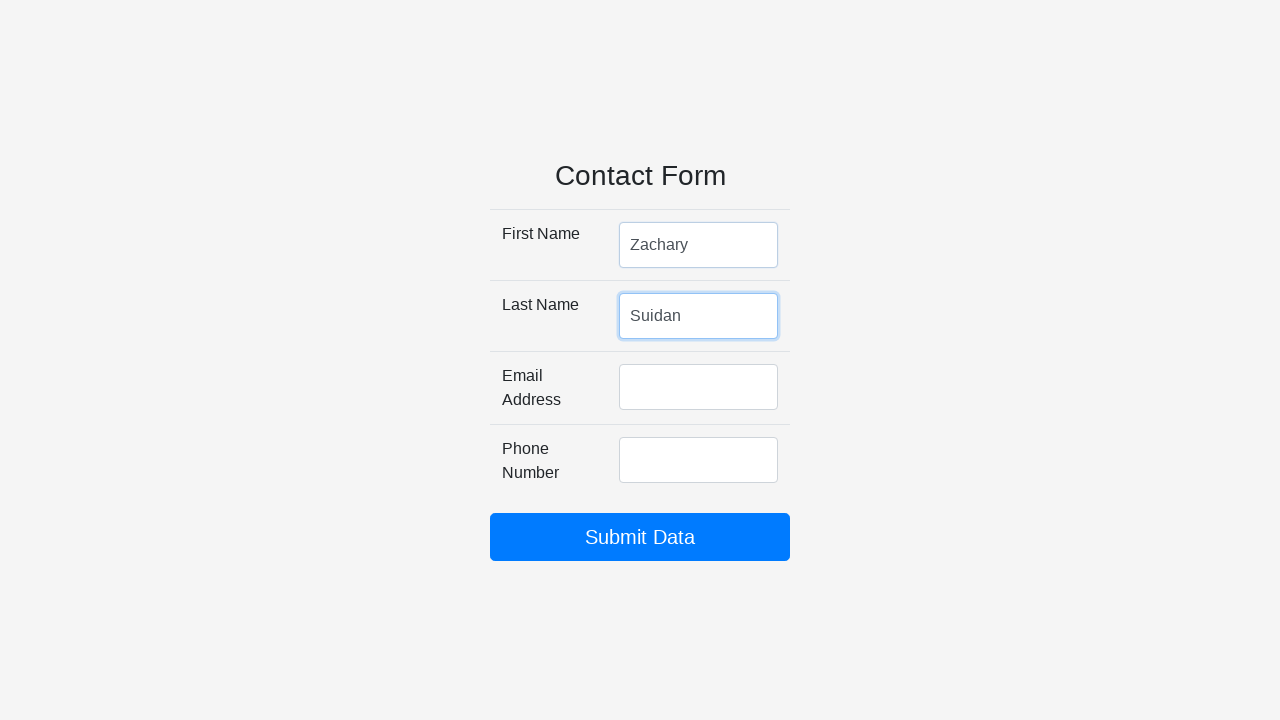

Filled phone number field with '2481234567' (no dashes) on #phoneNumber
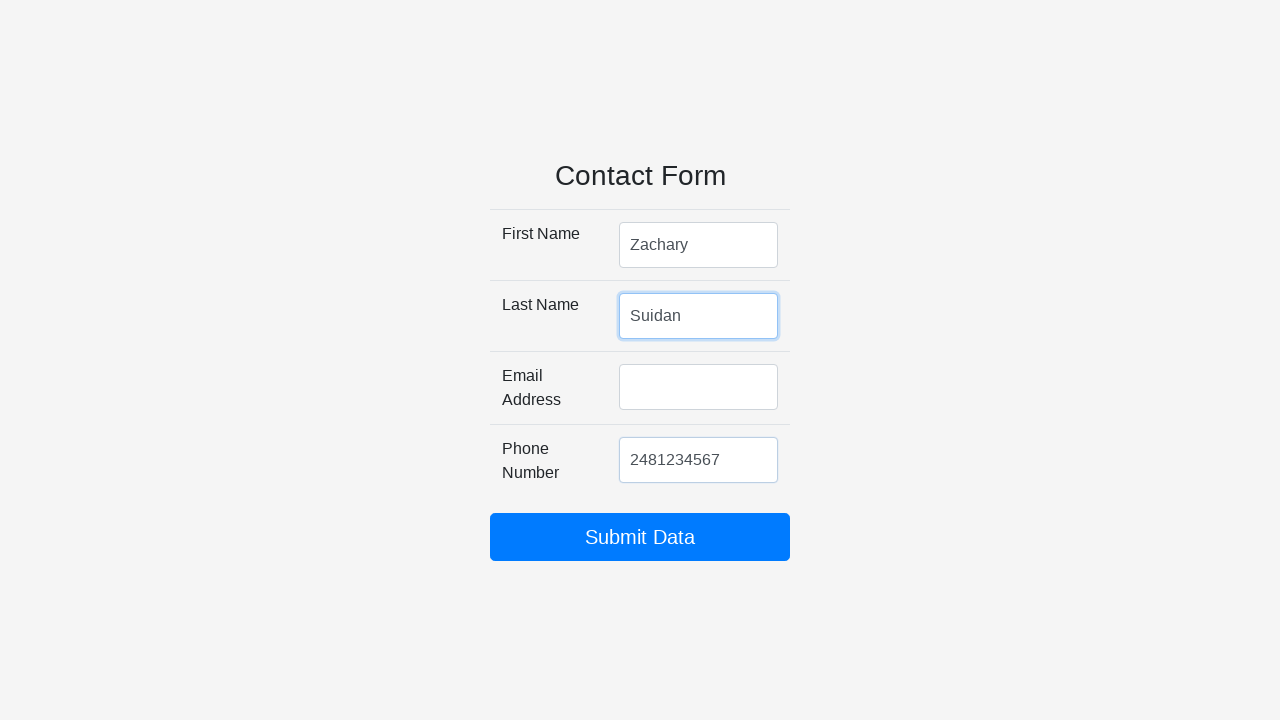

Clicked submit button to submit form with empty email at (640, 537) on #my_submit
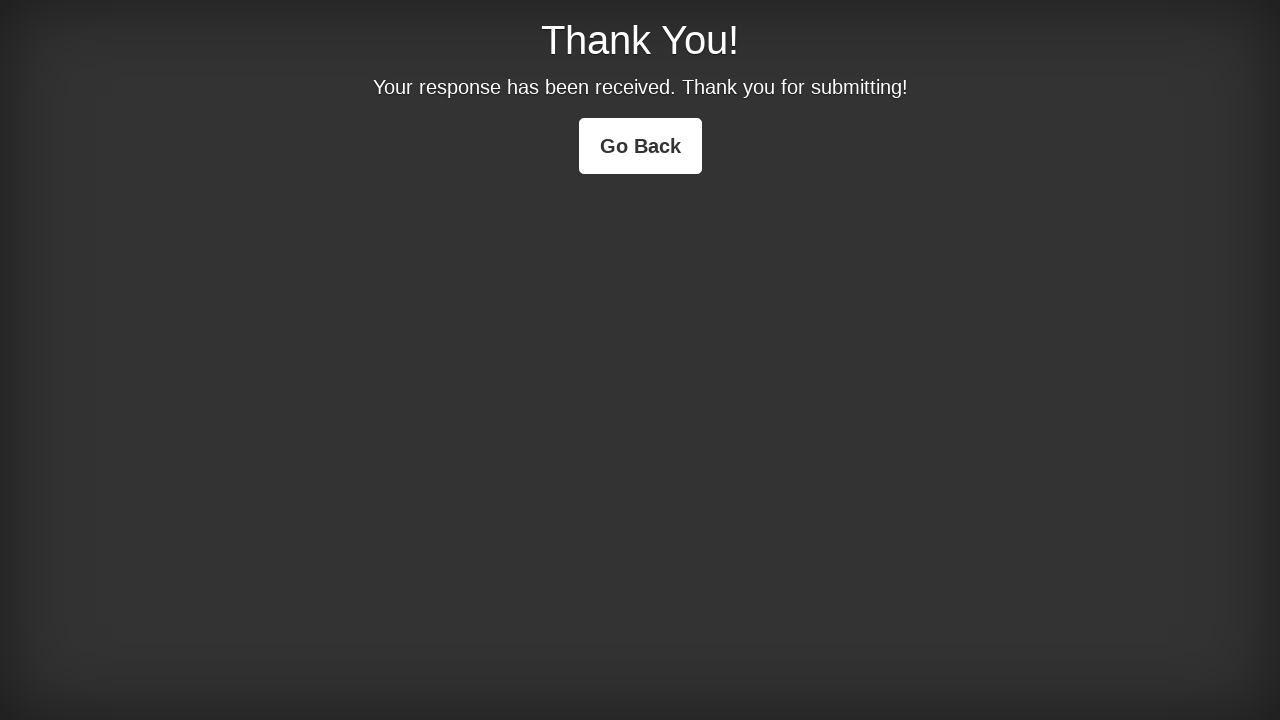

Thank you page loaded successfully
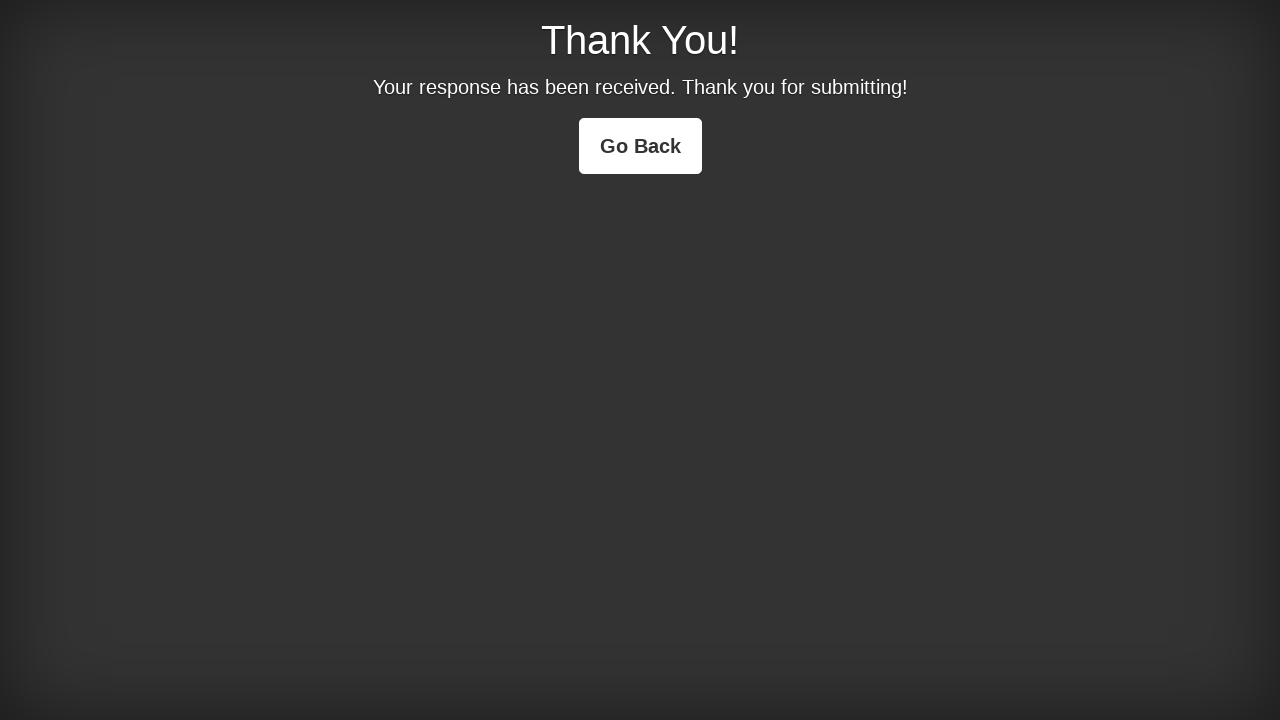

Clicked back button to return to form at (640, 146) on a
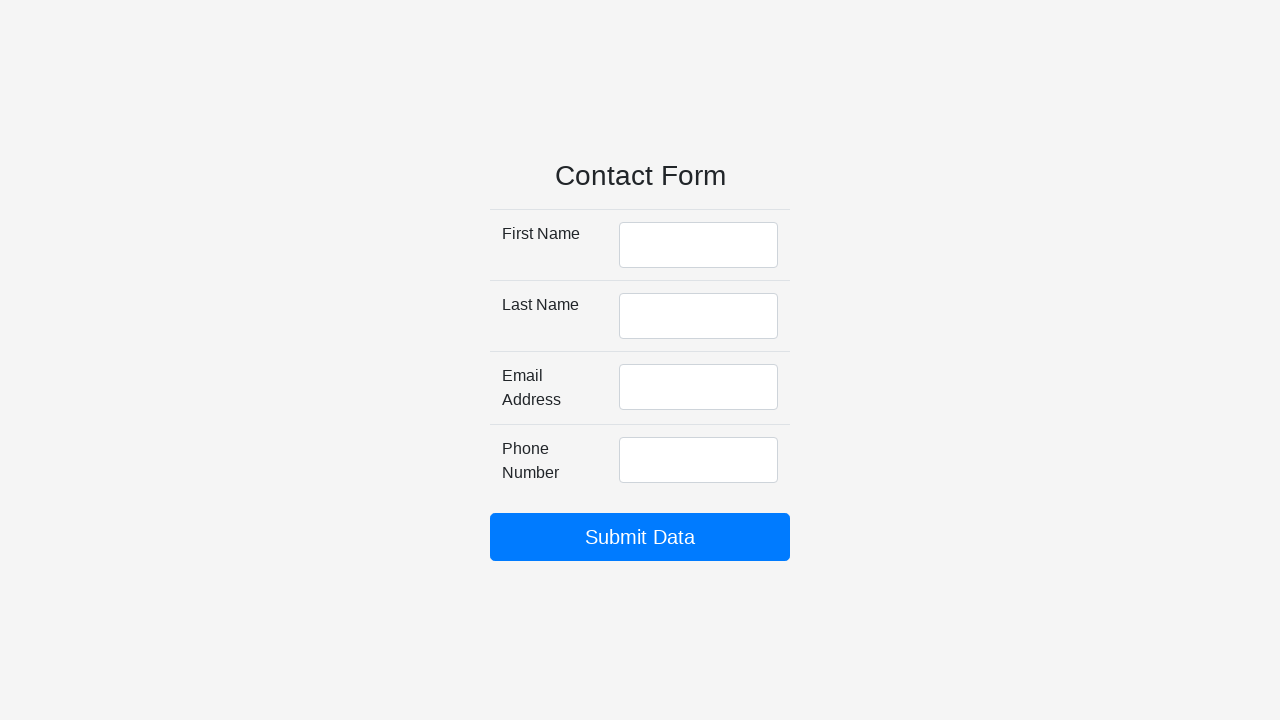

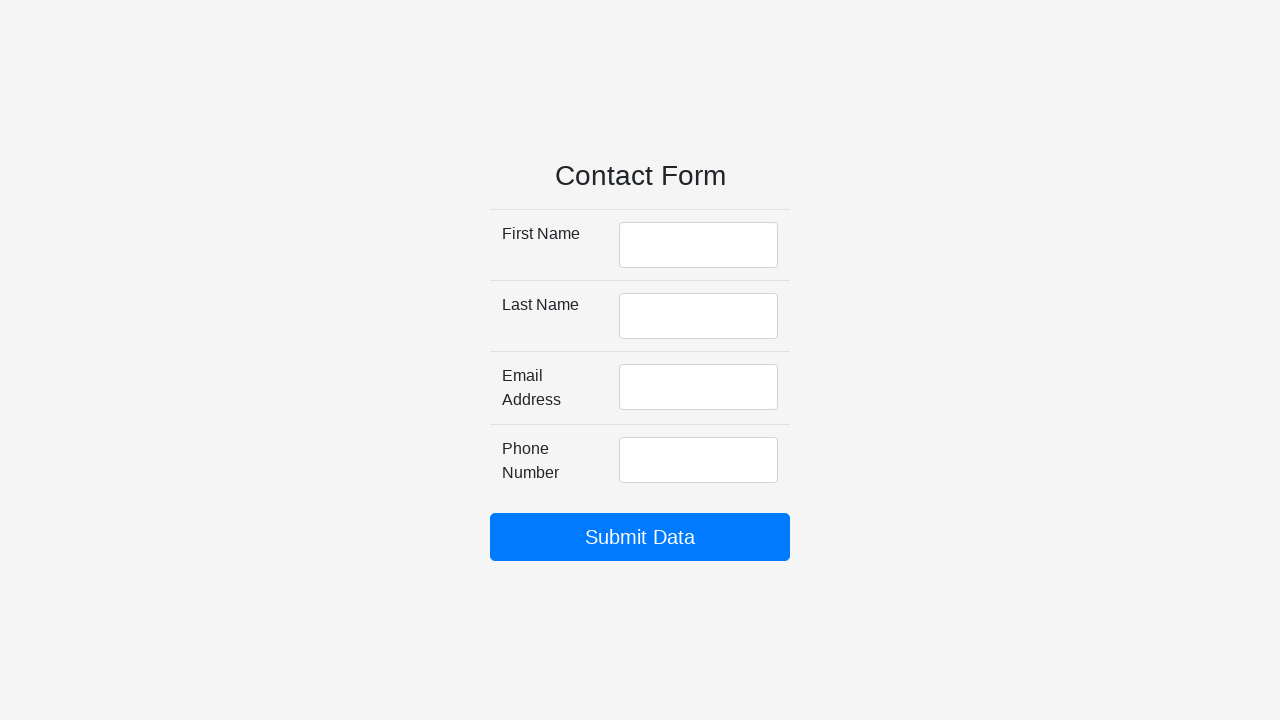